Tests Bootstrap dropdown functionality by clicking on the dropdown menu and interacting with the dropdown items

Starting URL: http://seleniumpractise.blogspot.com/2016/08/bootstrap-dropdown-example-for-selenium.html

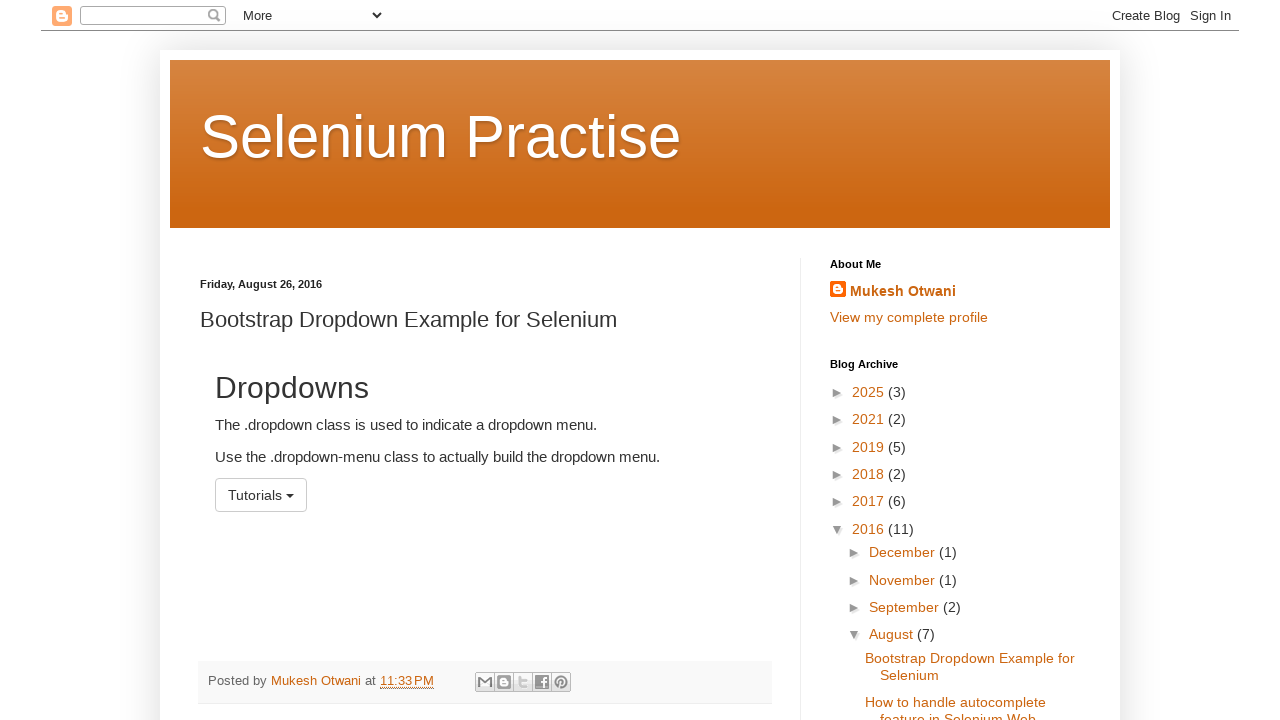

Clicked on the dropdown menu button at (261, 495) on #menu1
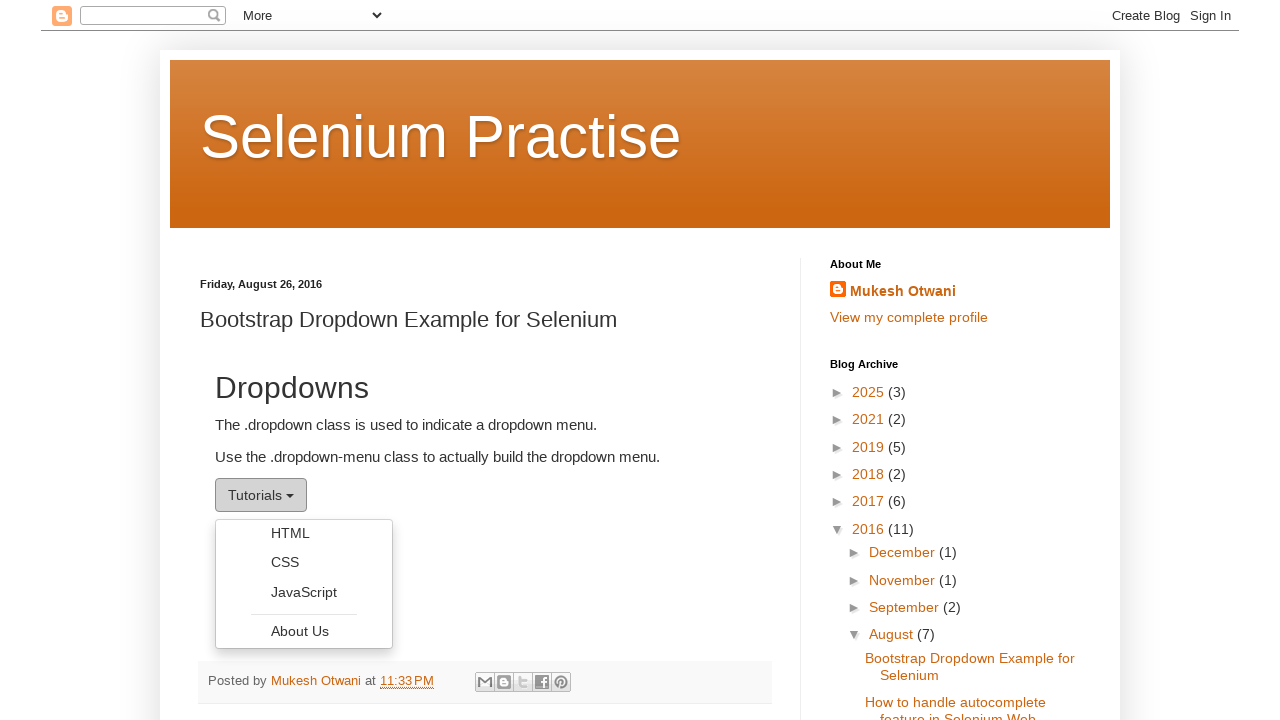

Dropdown items became visible
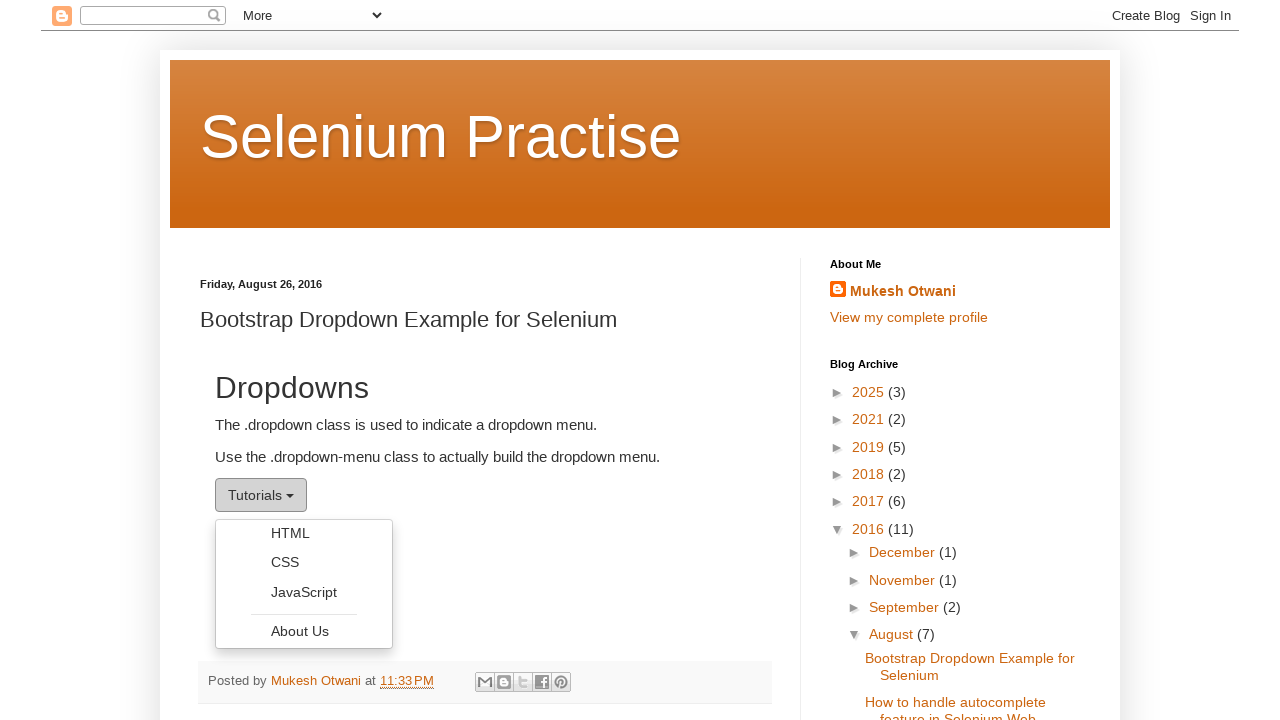

Retrieved all dropdown items
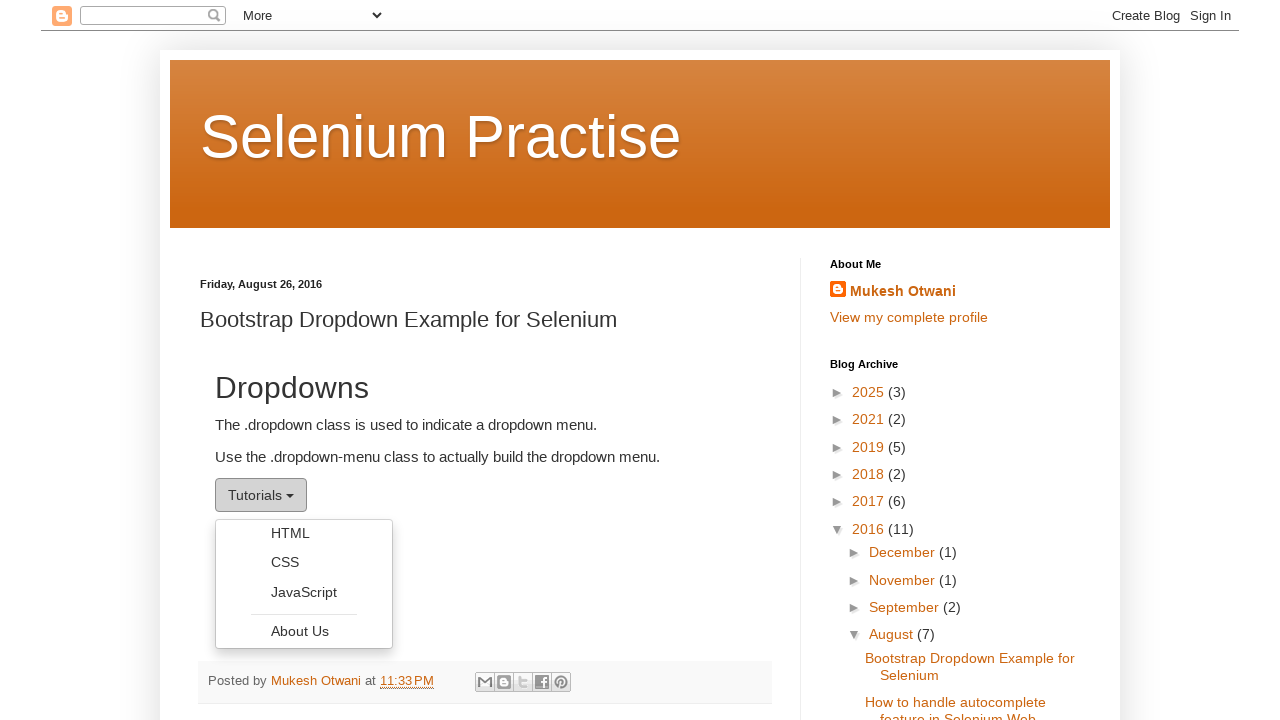

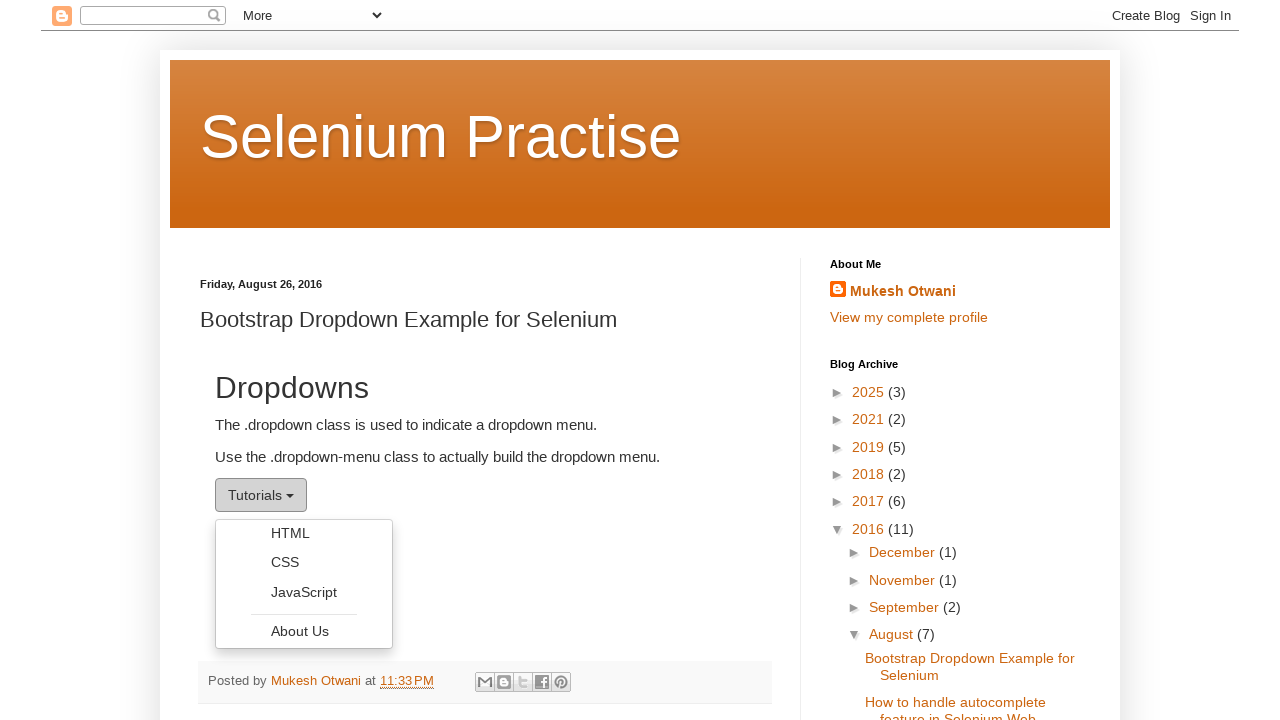